Tests navigation flow from SBIS website to Tensor website through contacts page, verifies elements exist on Tensor site, navigates to About page and checks if images have consistent dimensions

Starting URL: https://sbis.ru/

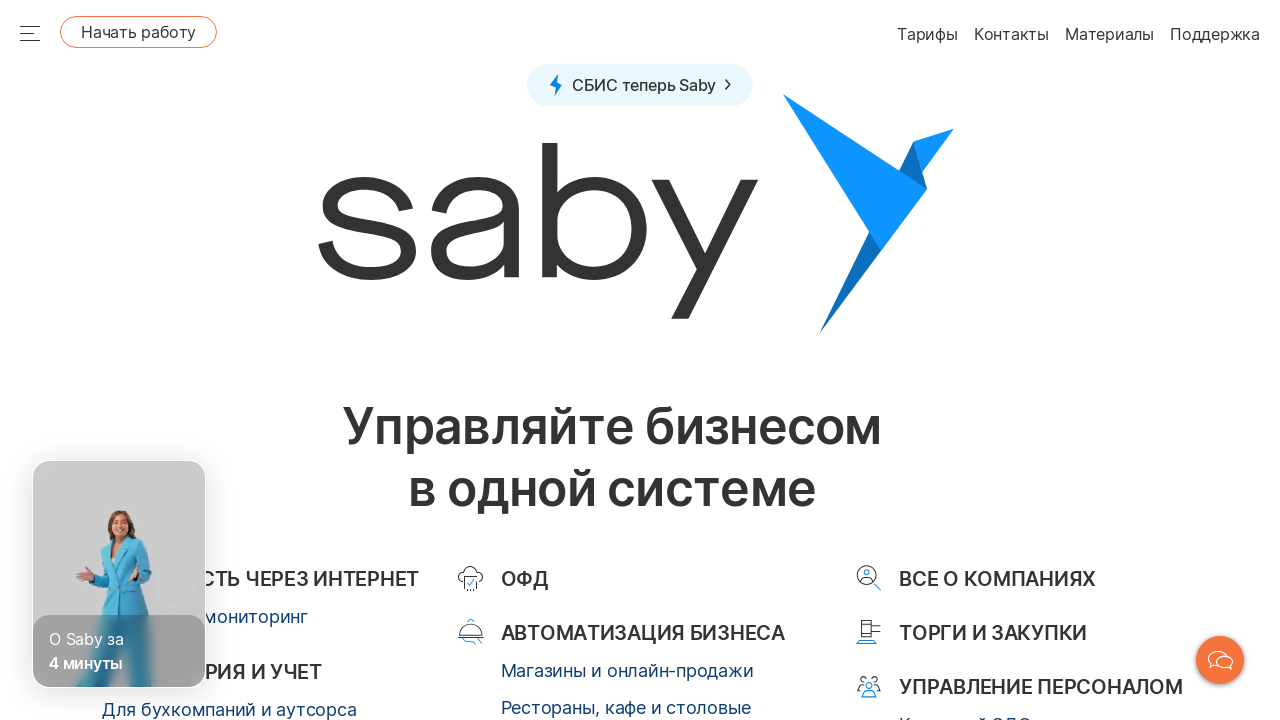

Clicked on contacts link on SBIS main page at (972, 360) on a[href="/contacts"]
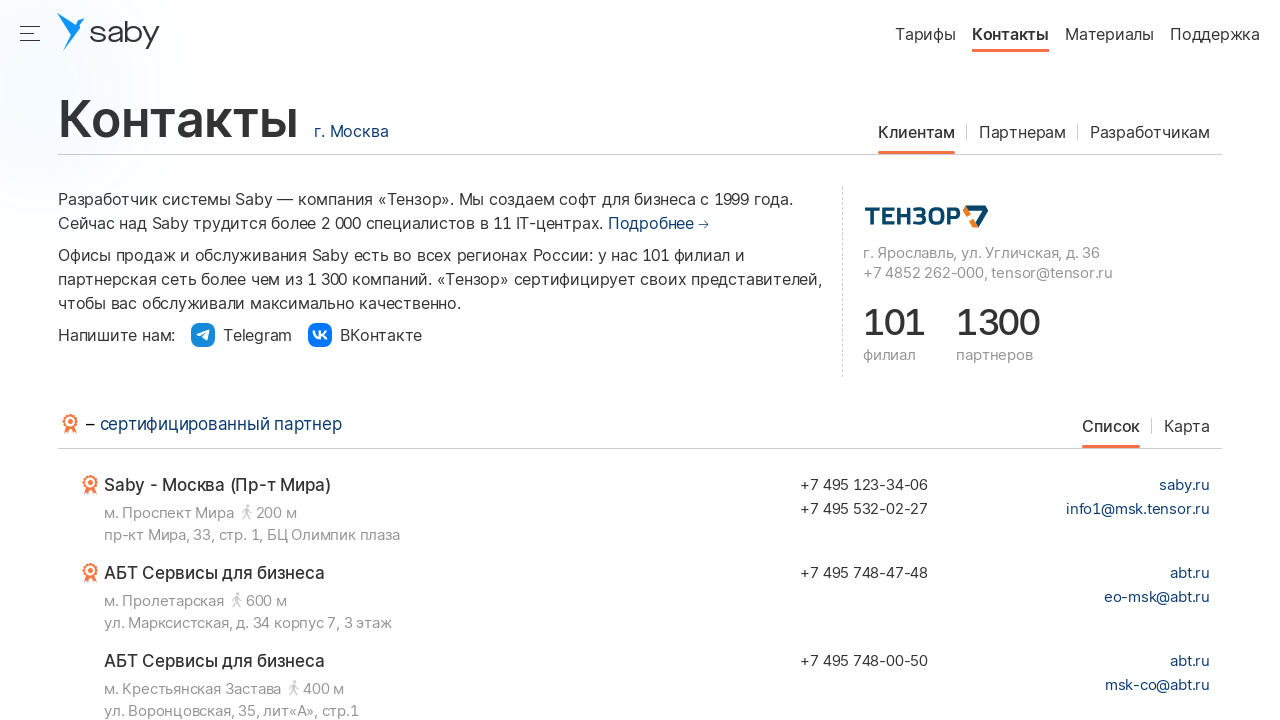

Waited for network idle after clicking contacts link
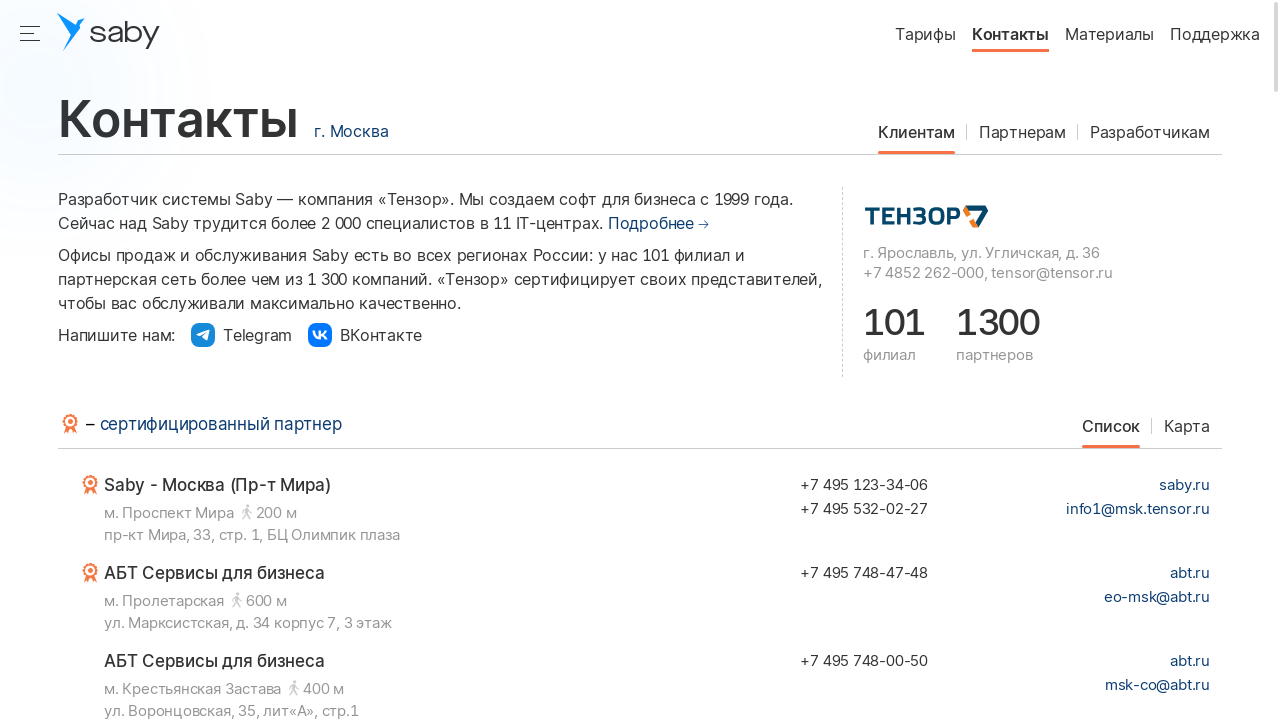

Navigated to SBIS contacts page
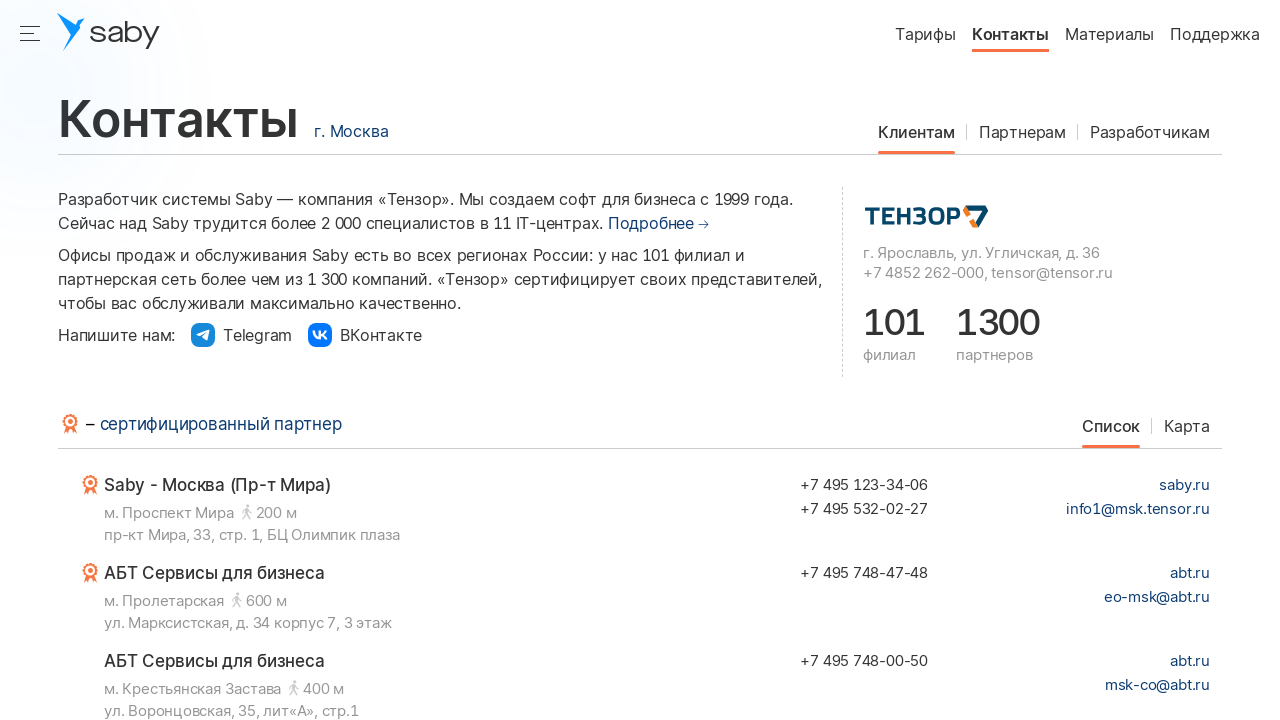

Clicked on Tensor link from contacts page at (926, 215) on a[href="https://tensor.ru/"]
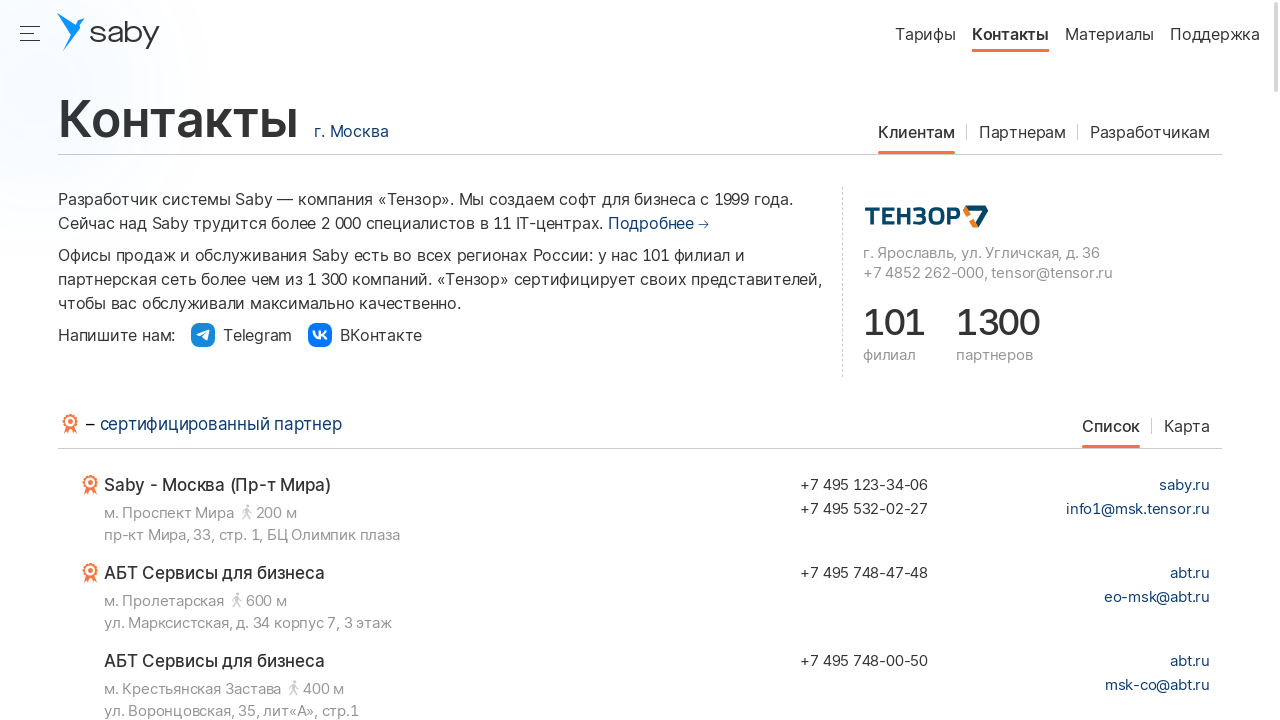

Waited for network idle after clicking Tensor link
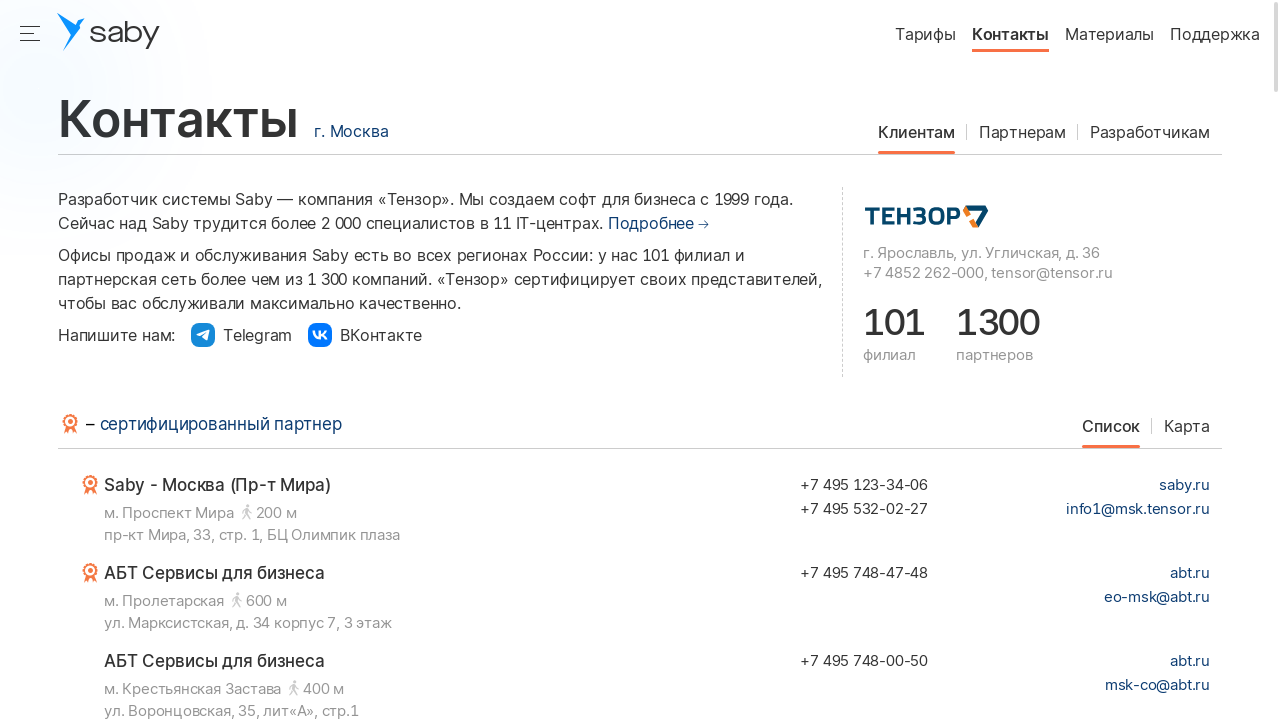

Navigated to Tensor main page
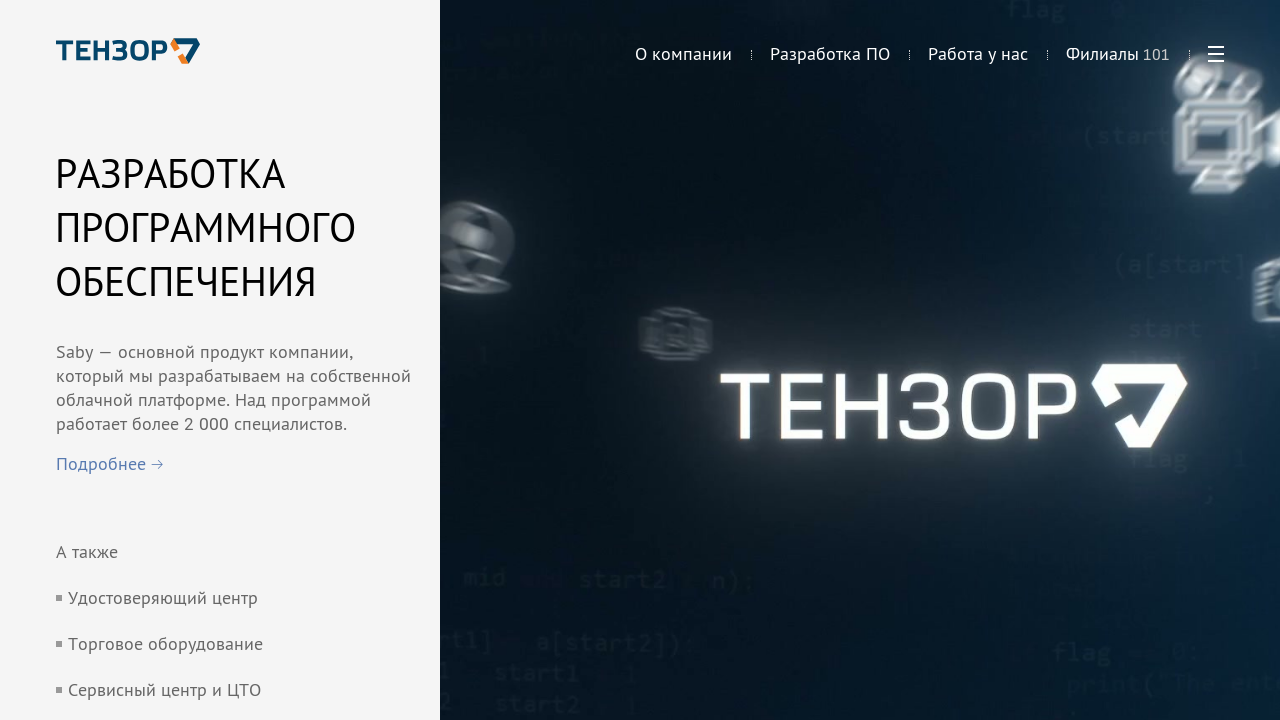

Waited for container element on Tensor main page
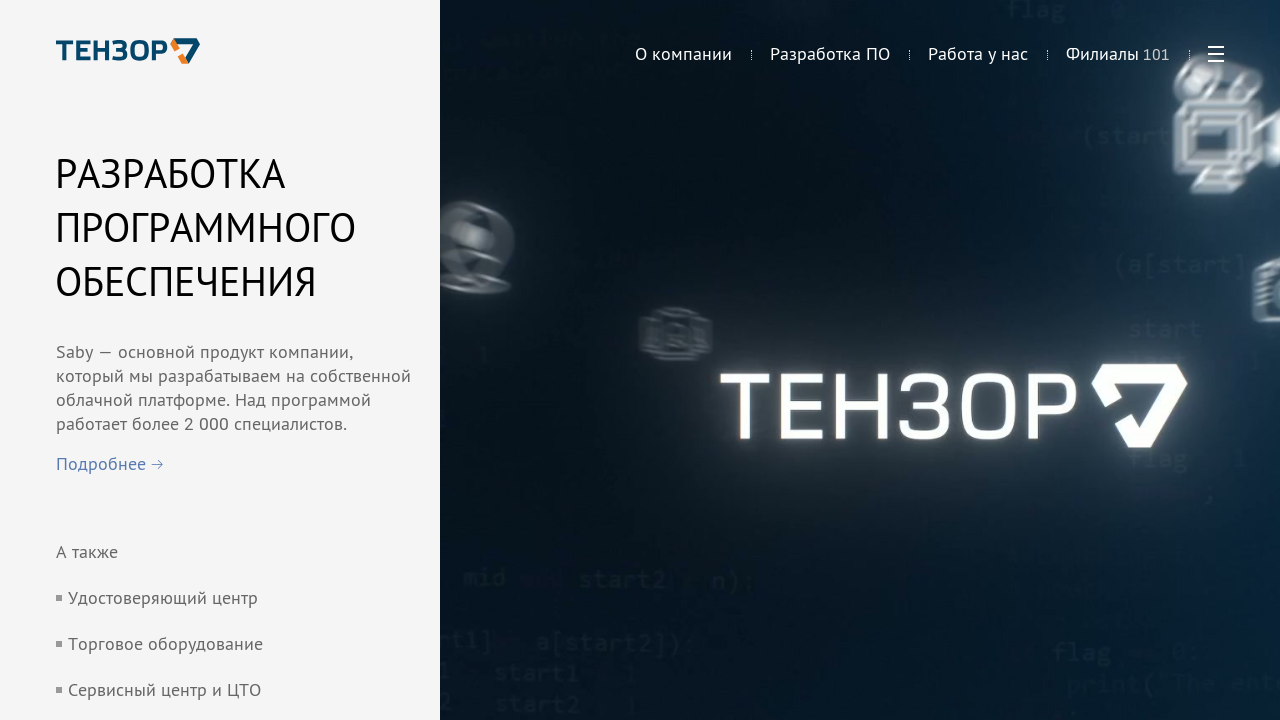

Waited for About link element on Tensor main page
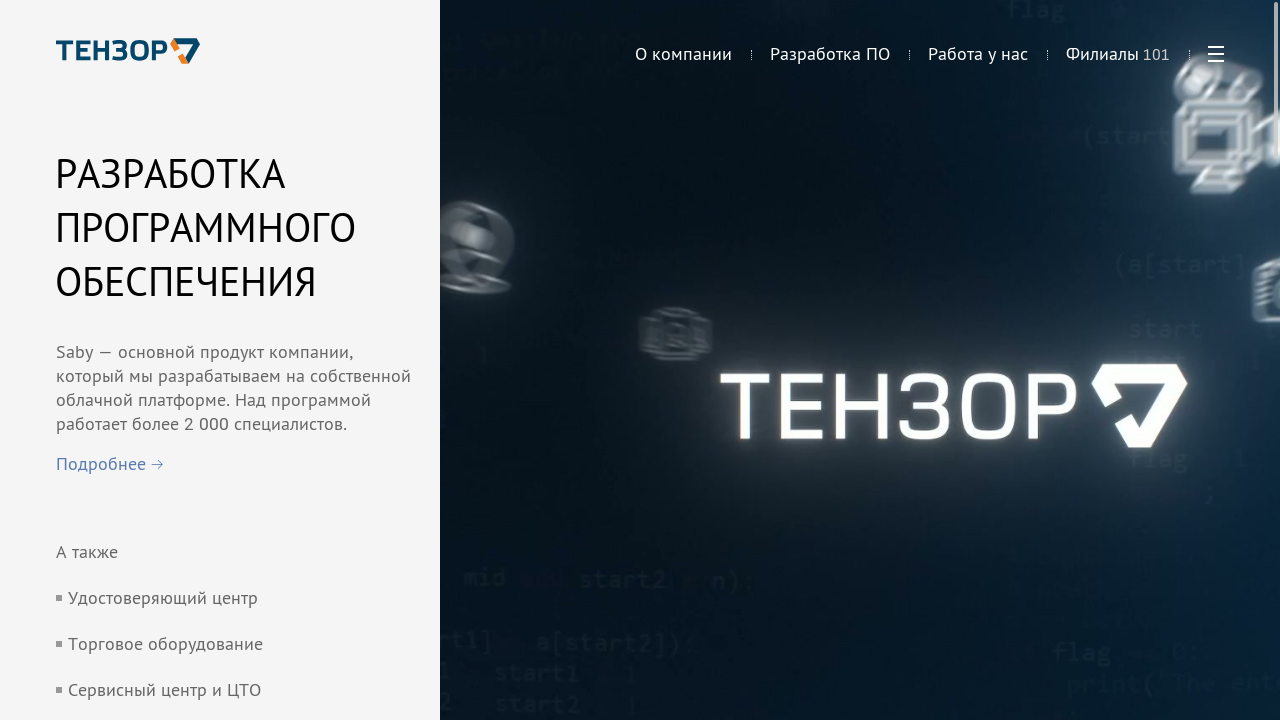

Clicked on About link at (684, 62) on a[href="/about"]
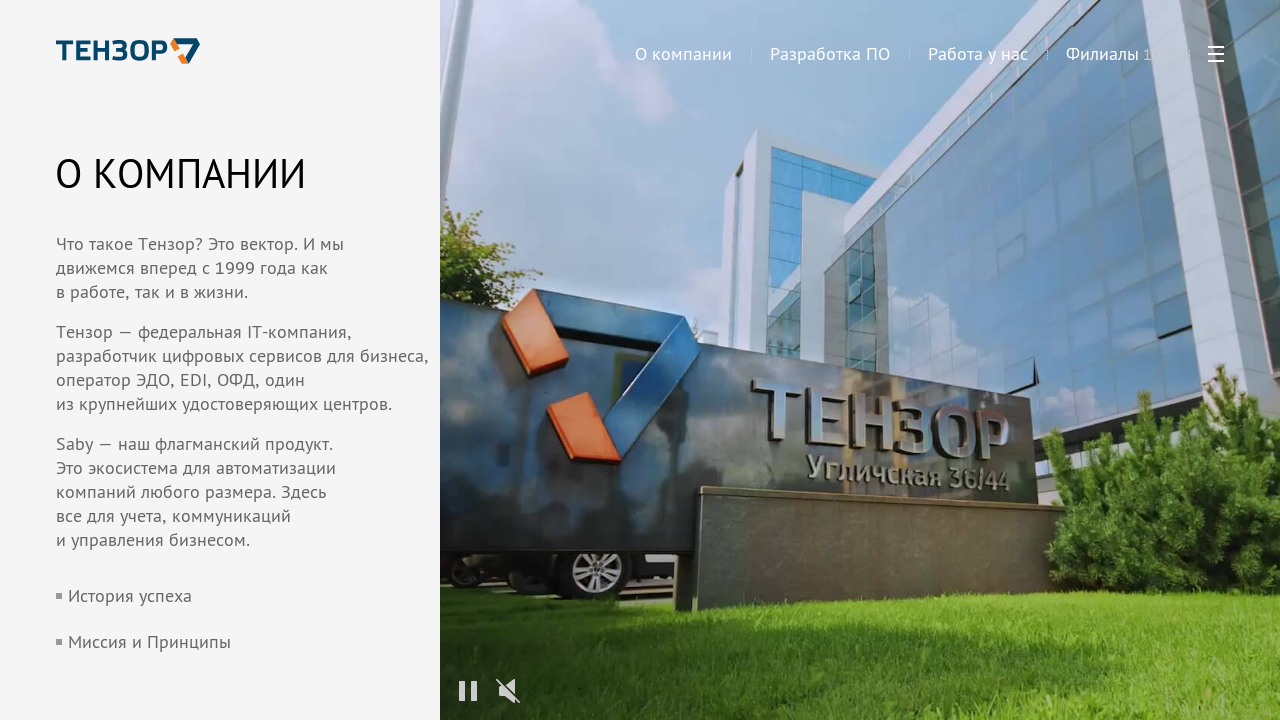

Waited for network idle after clicking About link
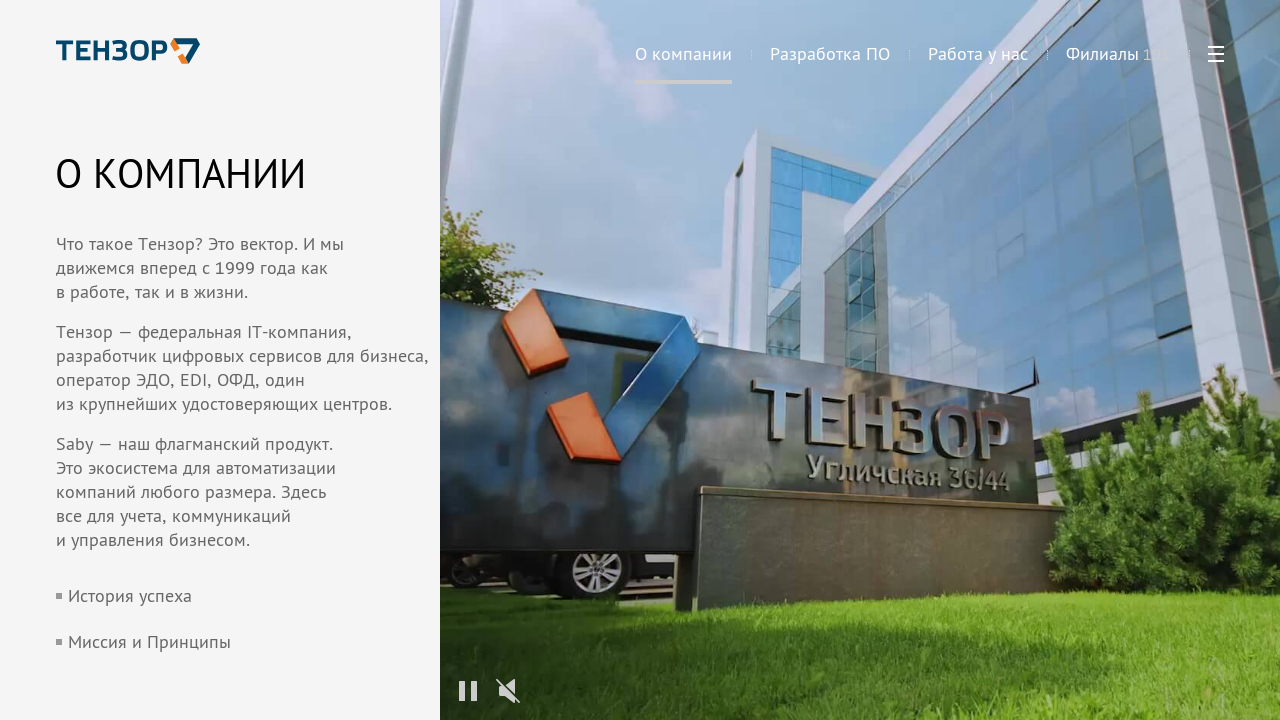

Navigated to Tensor About page
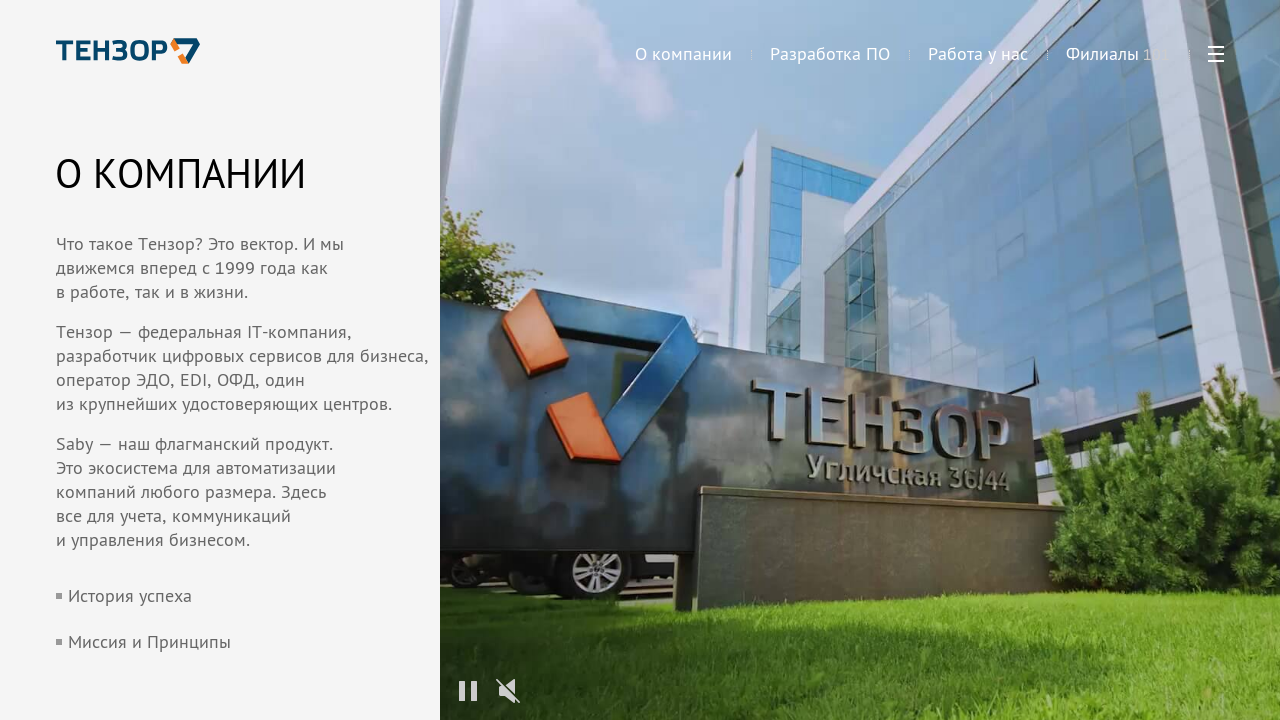

Waited for first image to load
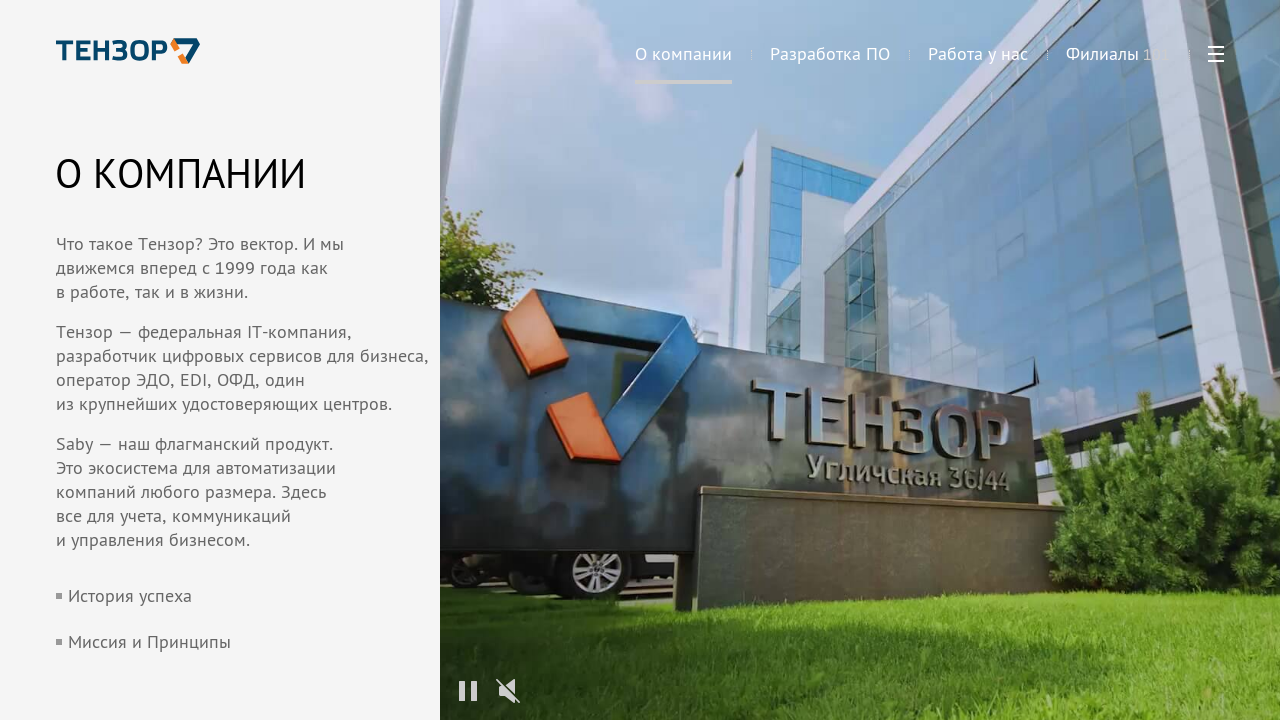

Waited for second image to load
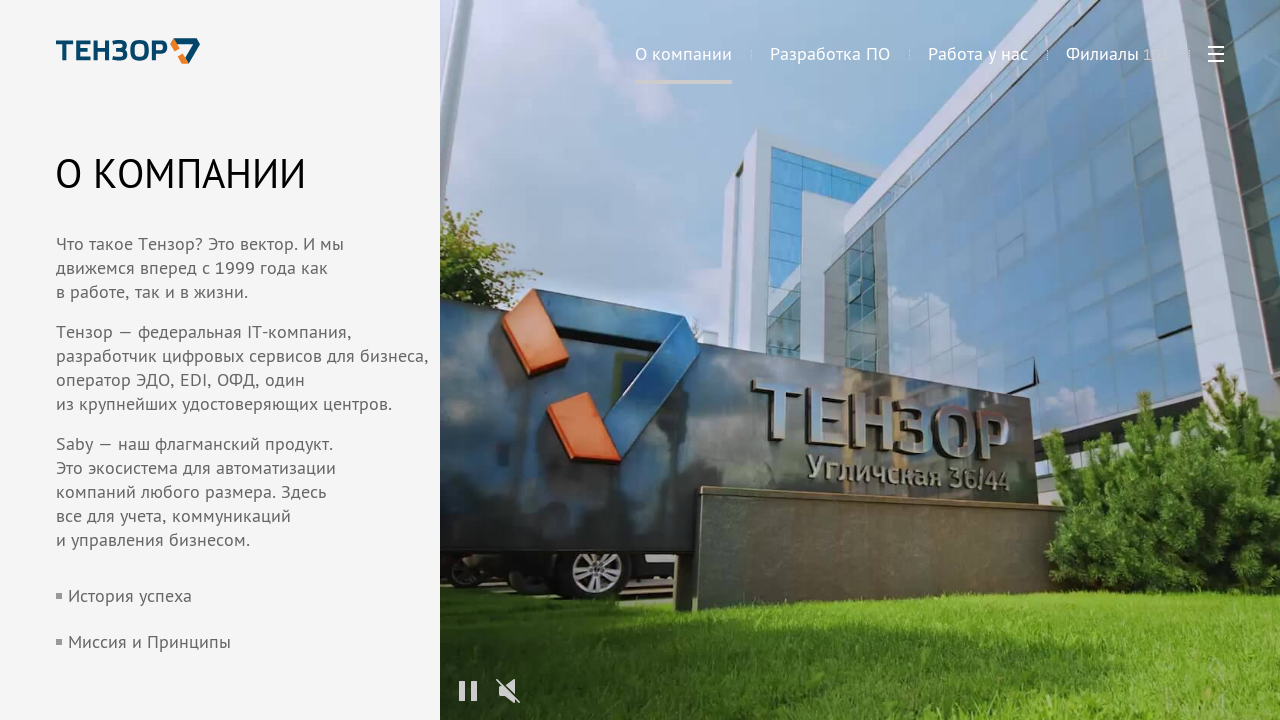

Waited for third image to load
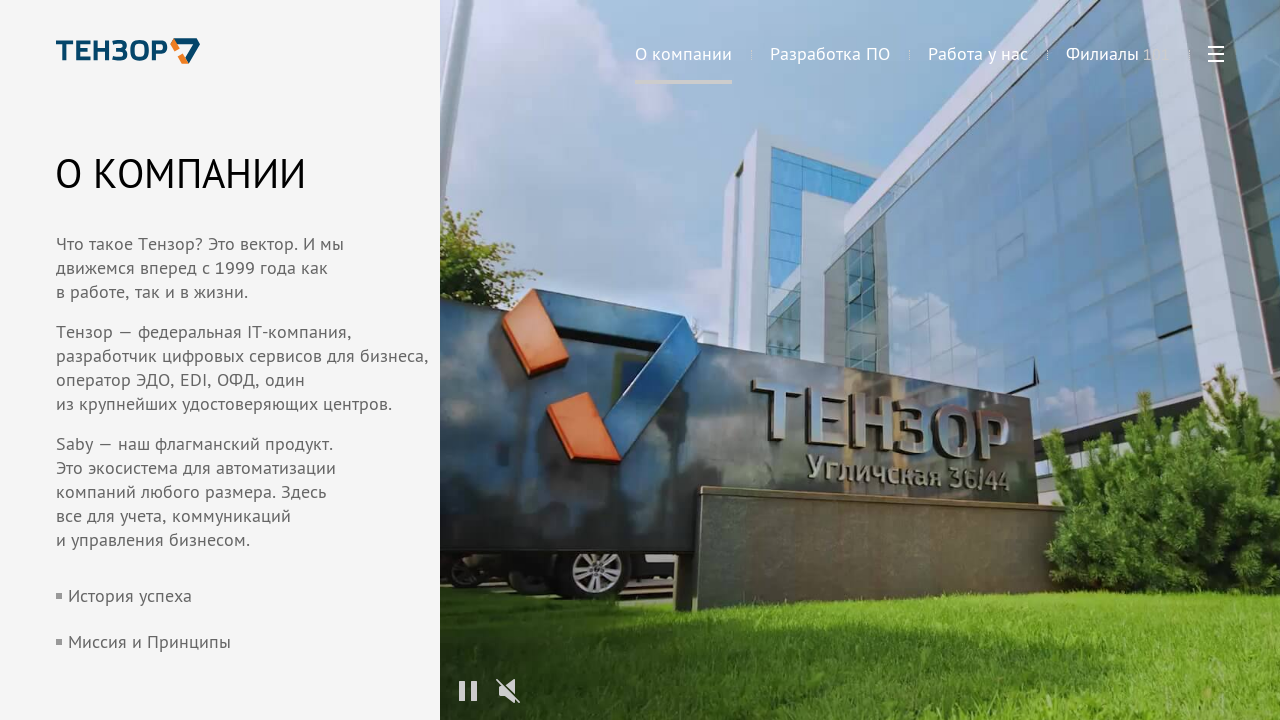

Waited for fourth image to load
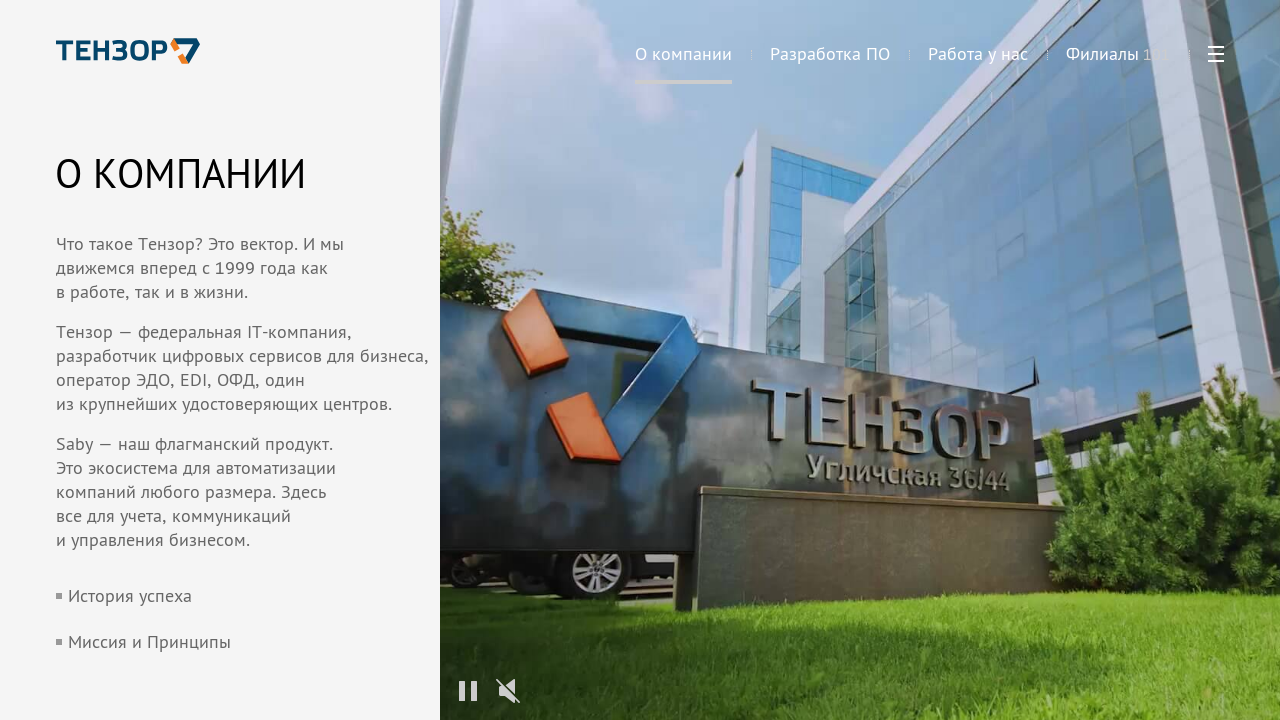

Retrieved locator for first image
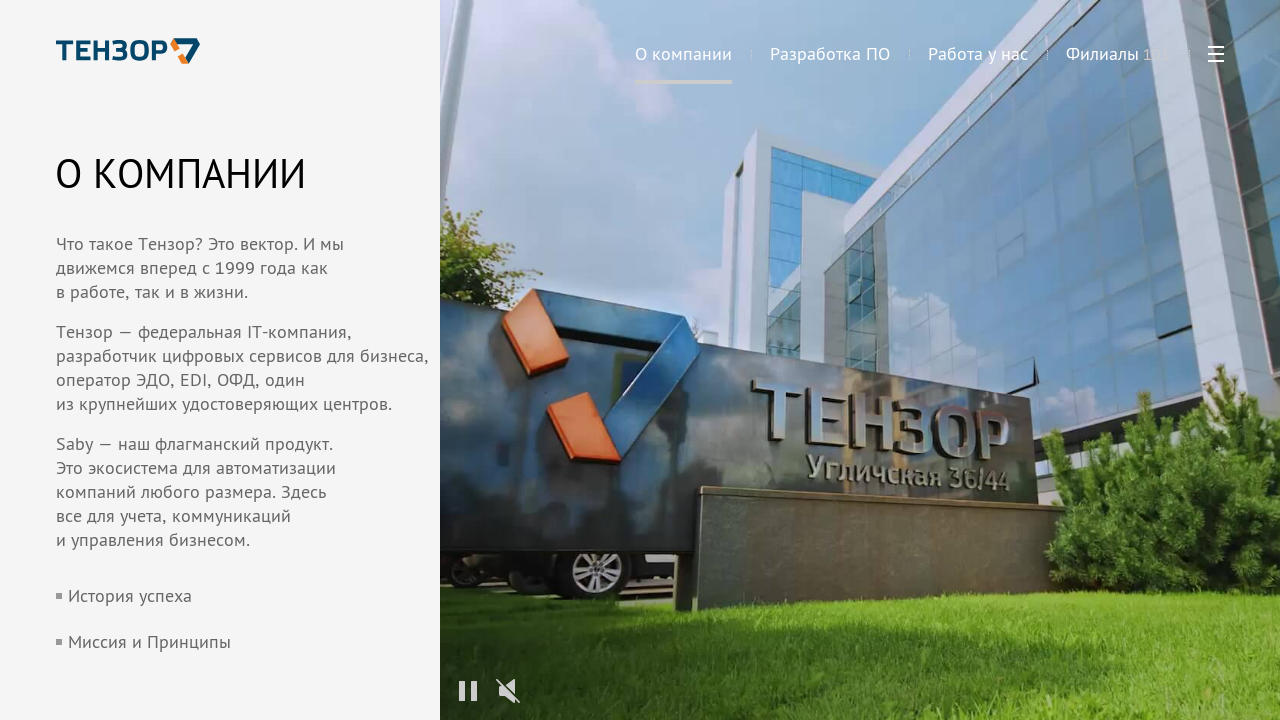

Retrieved locator for second image
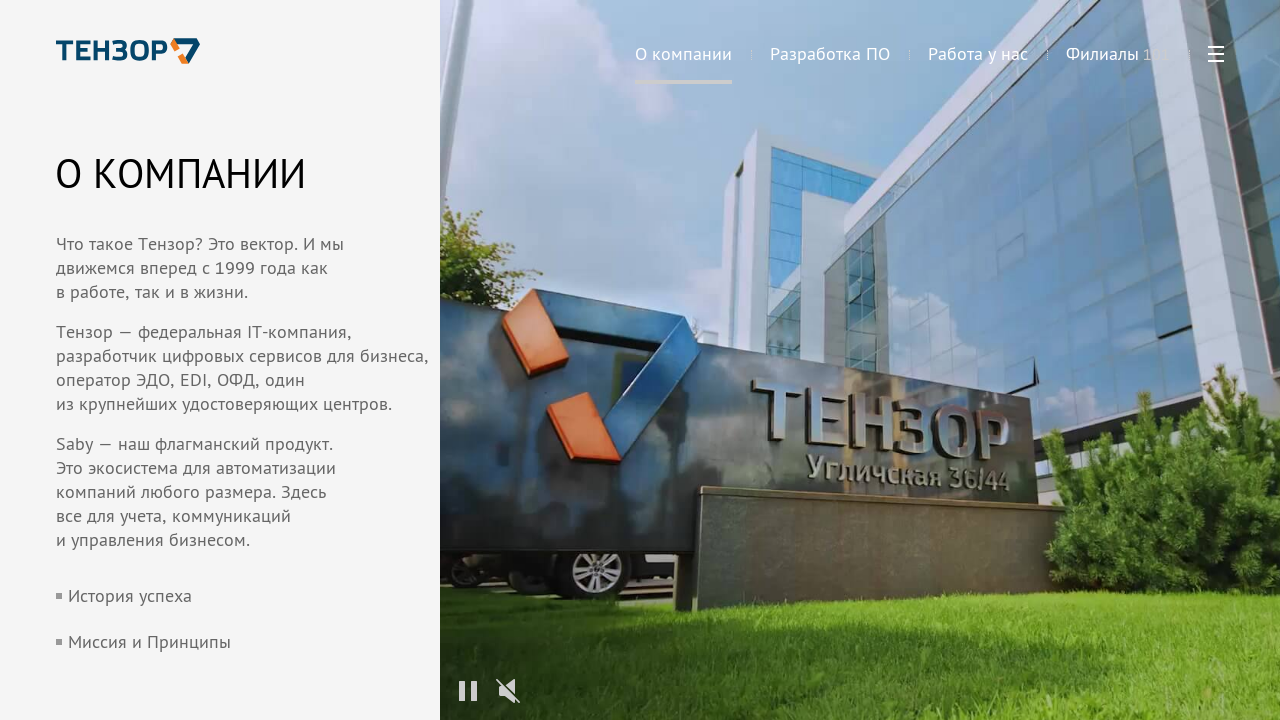

Retrieved locator for third image
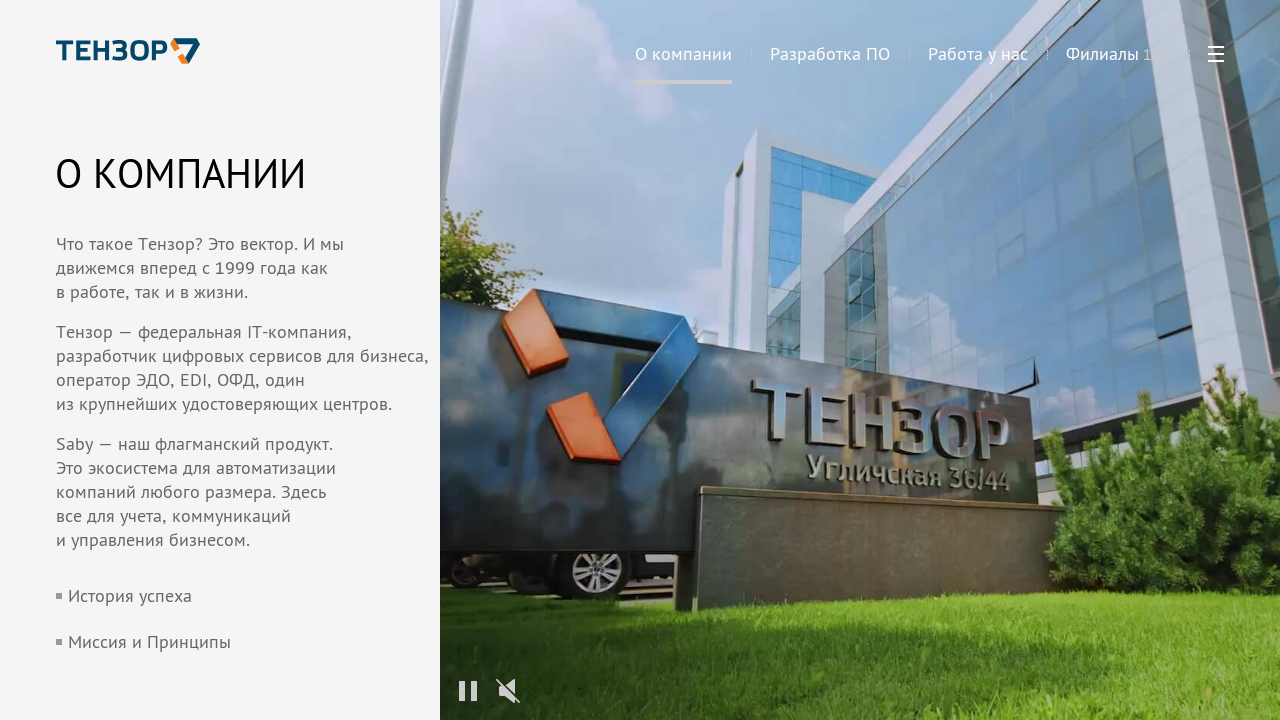

Retrieved locator for fourth image
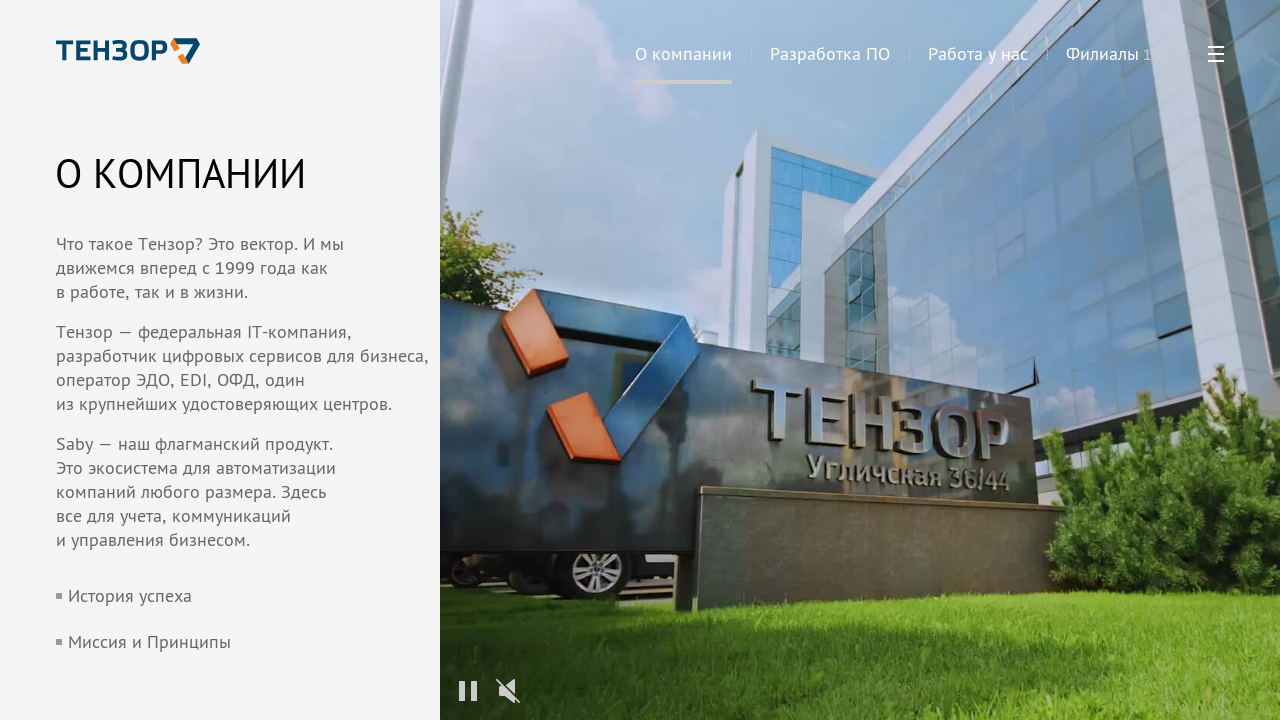

Verified first image is visible
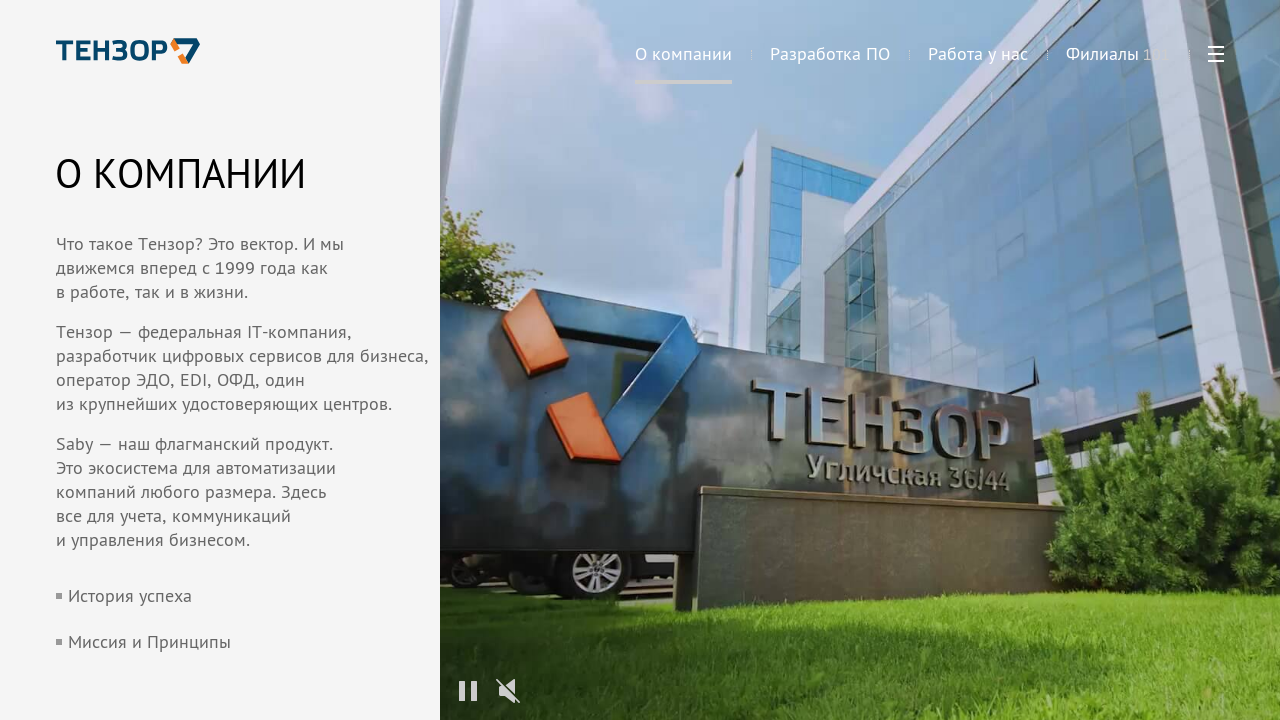

Verified second image is visible
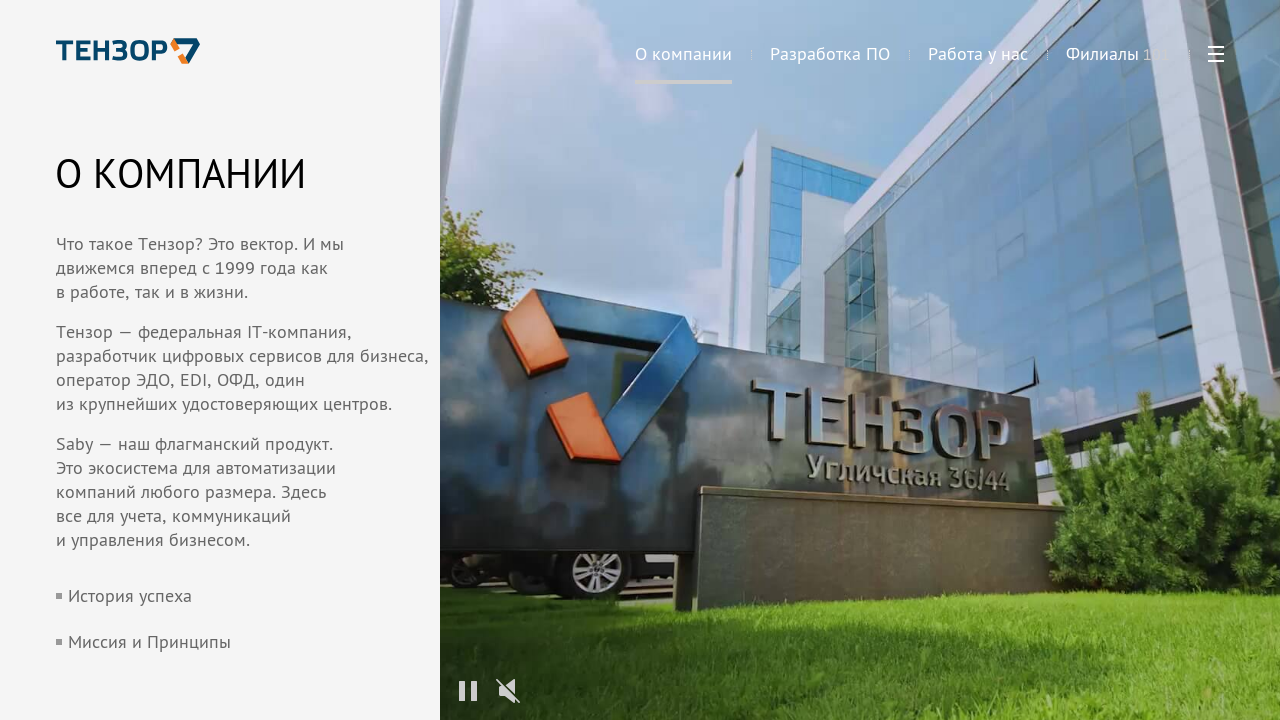

Verified third image is visible
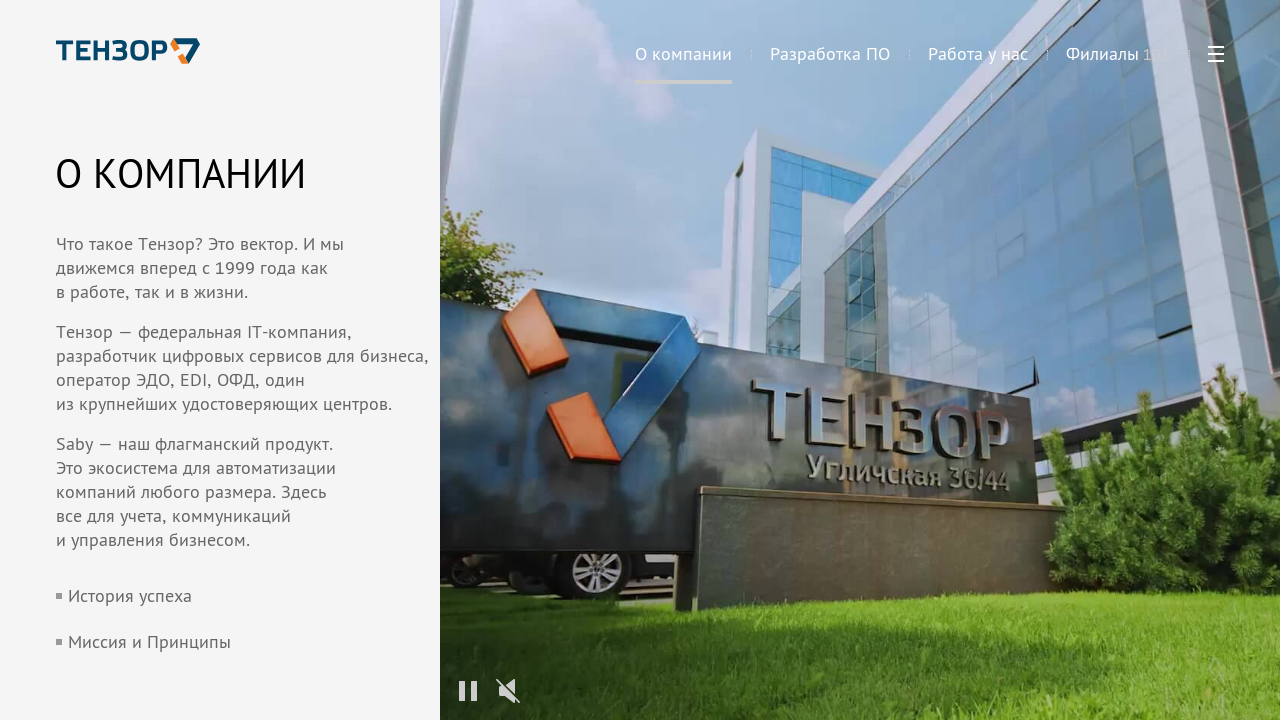

Verified fourth image is visible
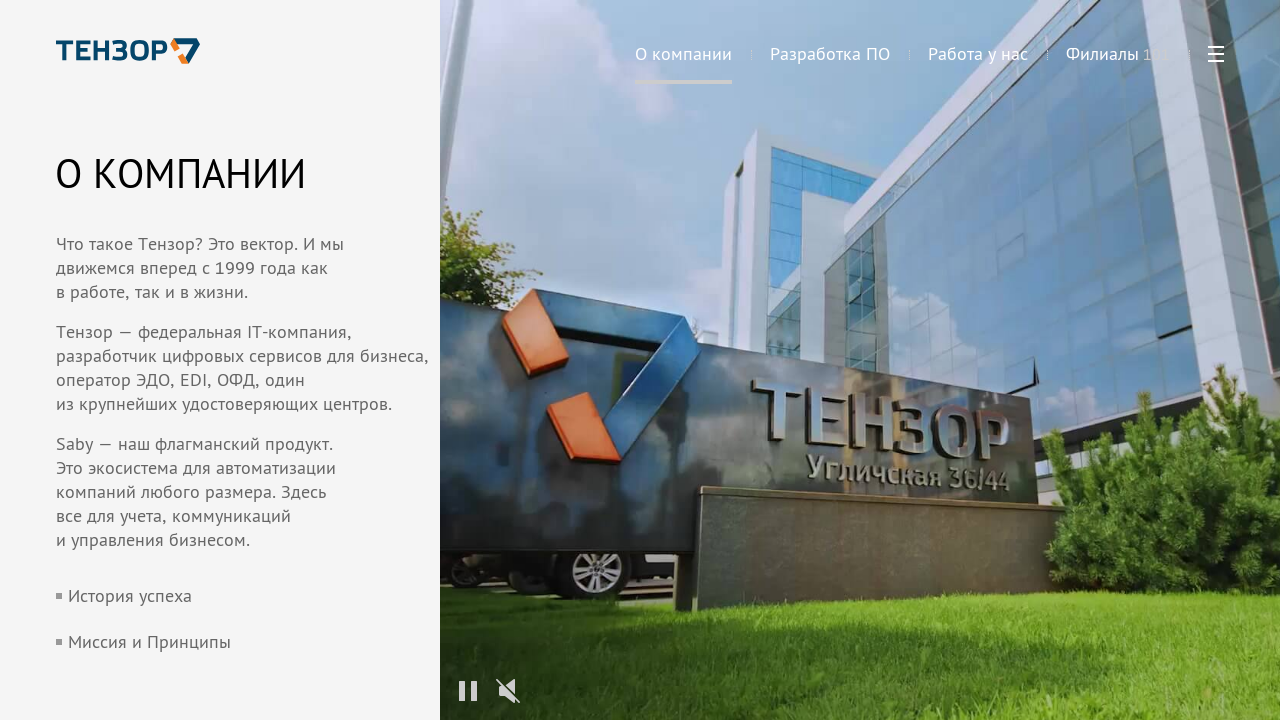

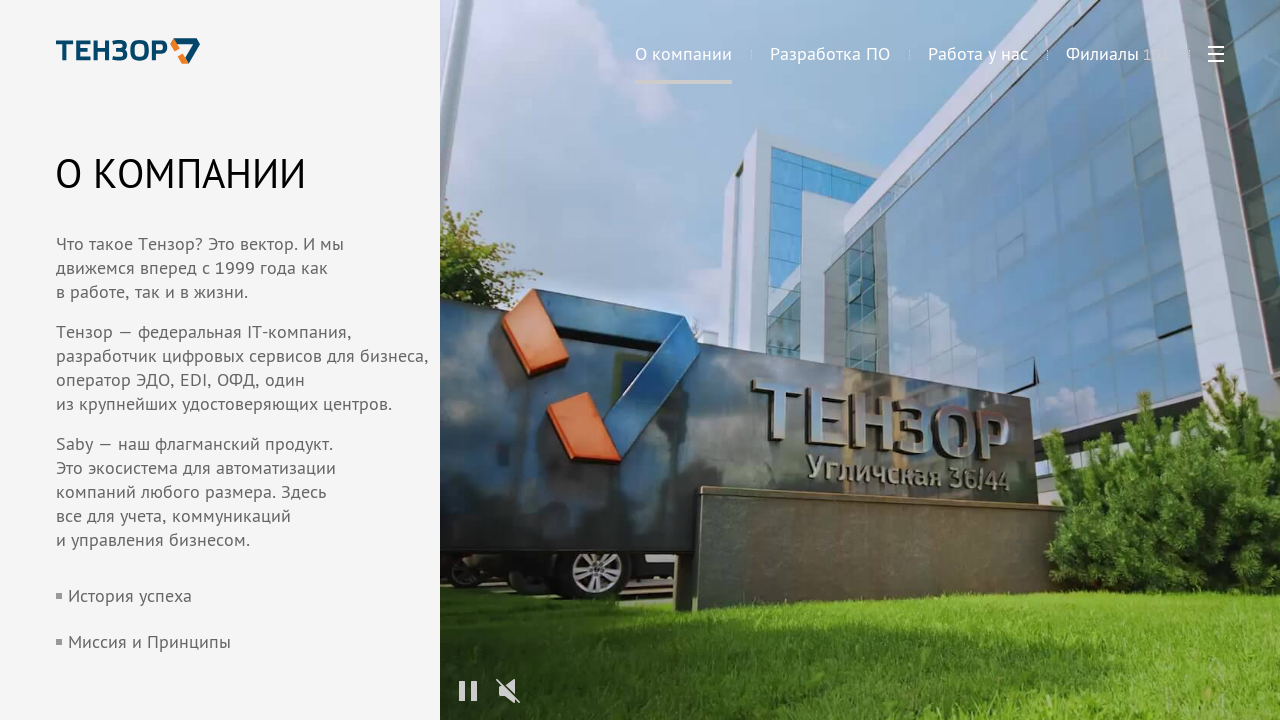